Tests a warm floor specific cable power calculator by entering floor dimensions, room type, heating type, and heat loss values, then verifies the calculated specific cable power result is 44.

Starting URL: https://kermi-fko.ru/raschety/Calc-Rehau-Solelec.aspx

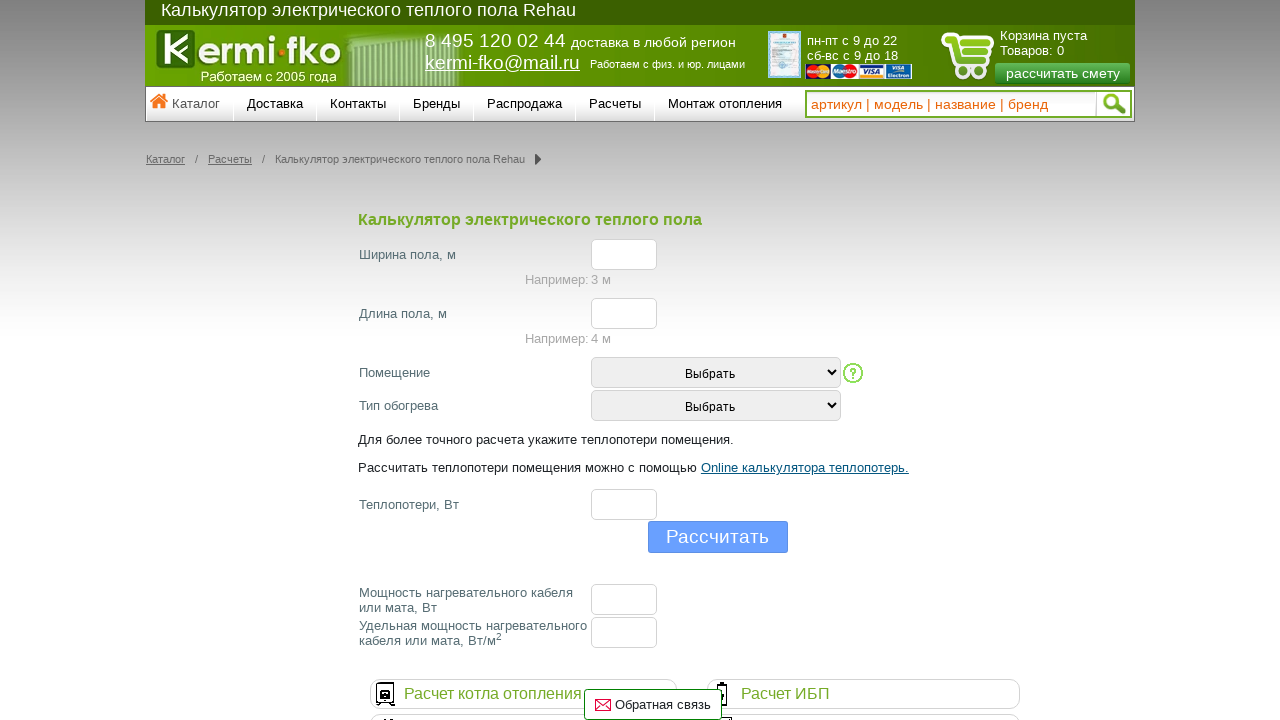

Waited for page to load with networkidle state
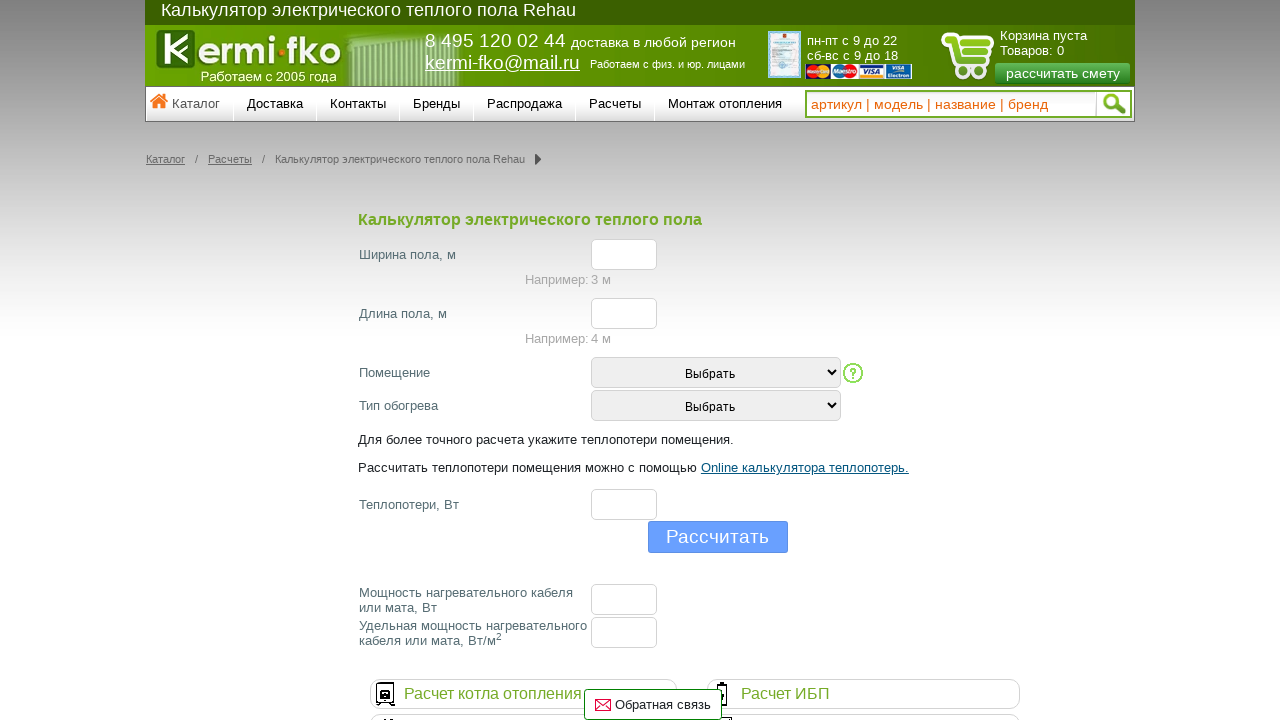

Entered floor width value: 4 on #el_f_width
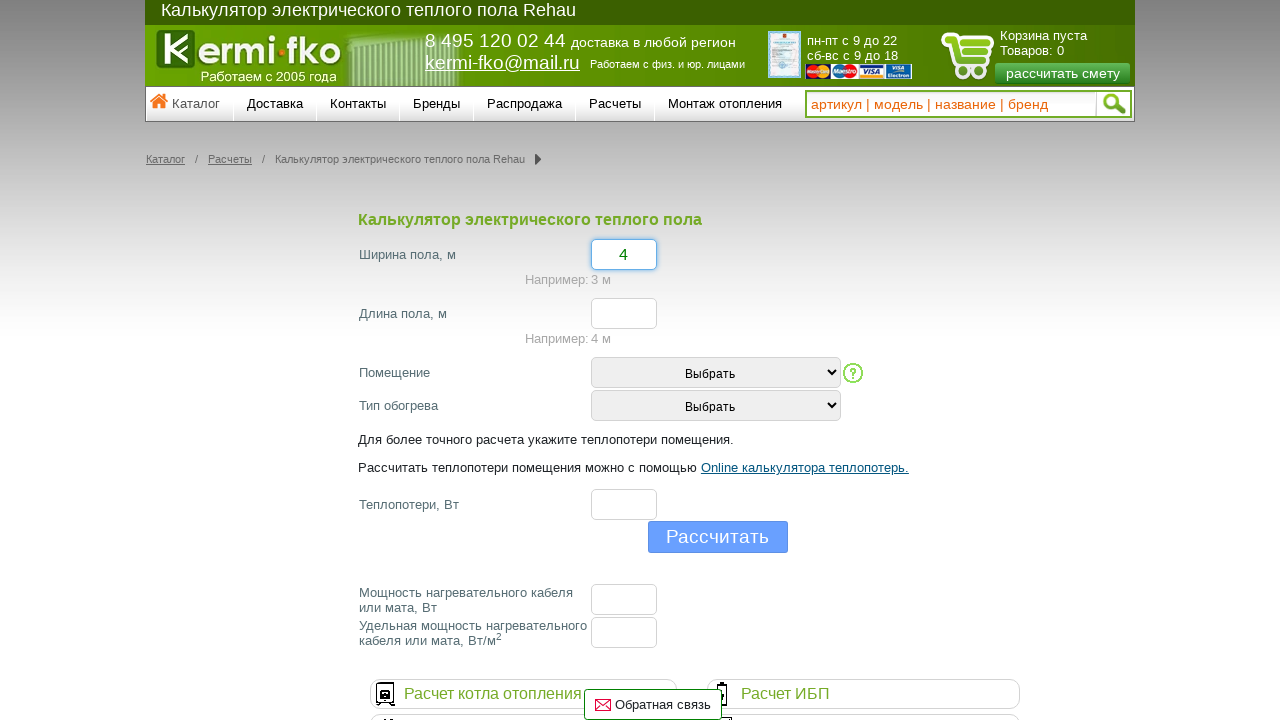

Entered floor length value: 5 on #el_f_lenght
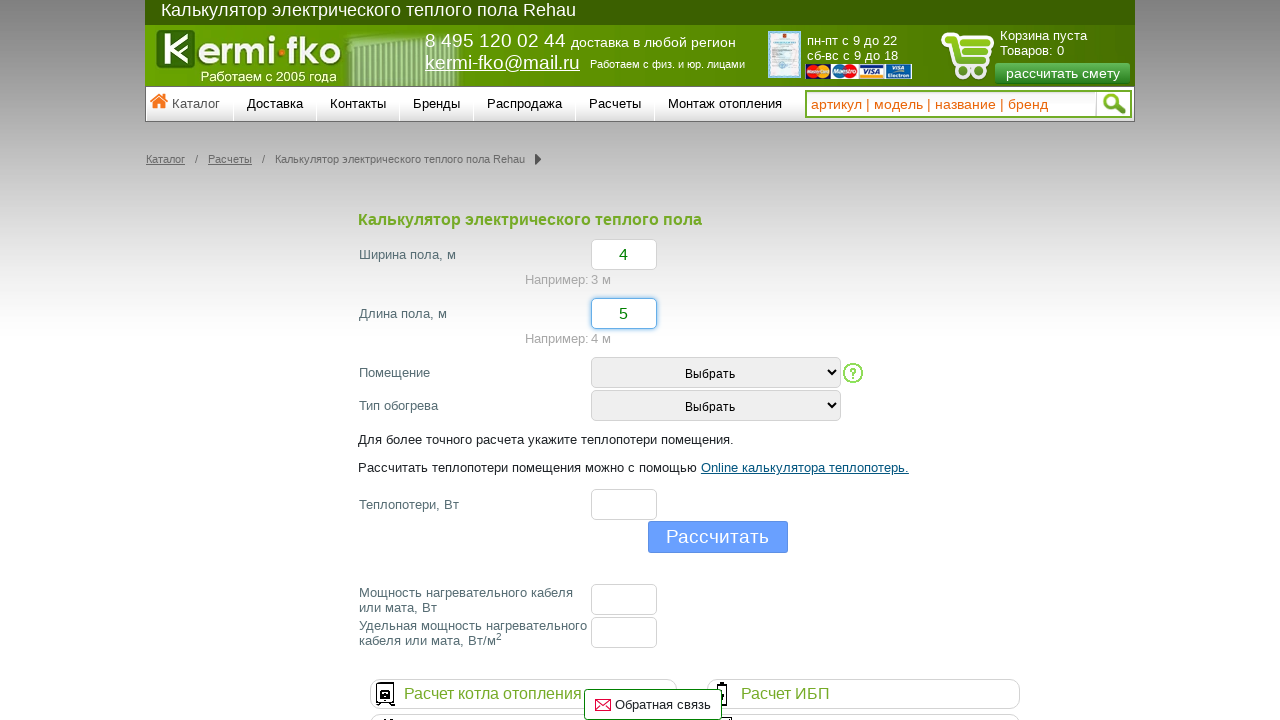

Selected room type at index 1 (Kitchen or bedroom) on #room_type
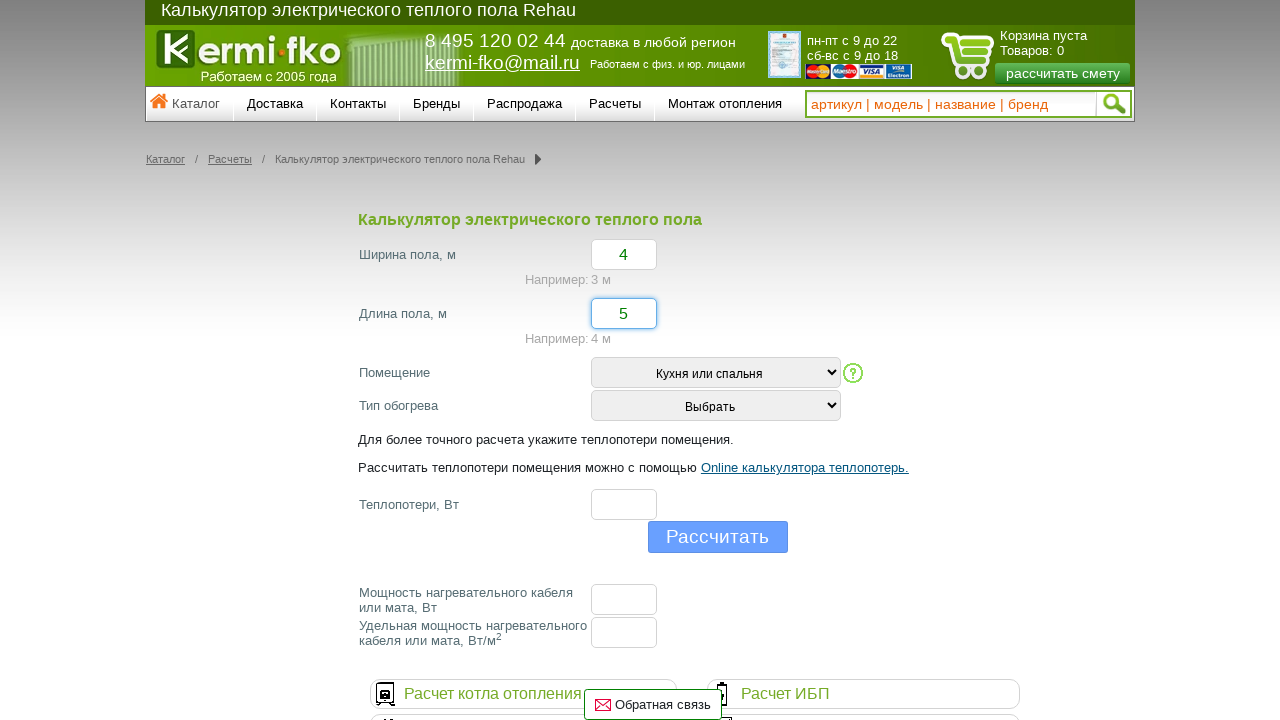

Selected heating type at index 2 (Comfort heating) on #heating_type
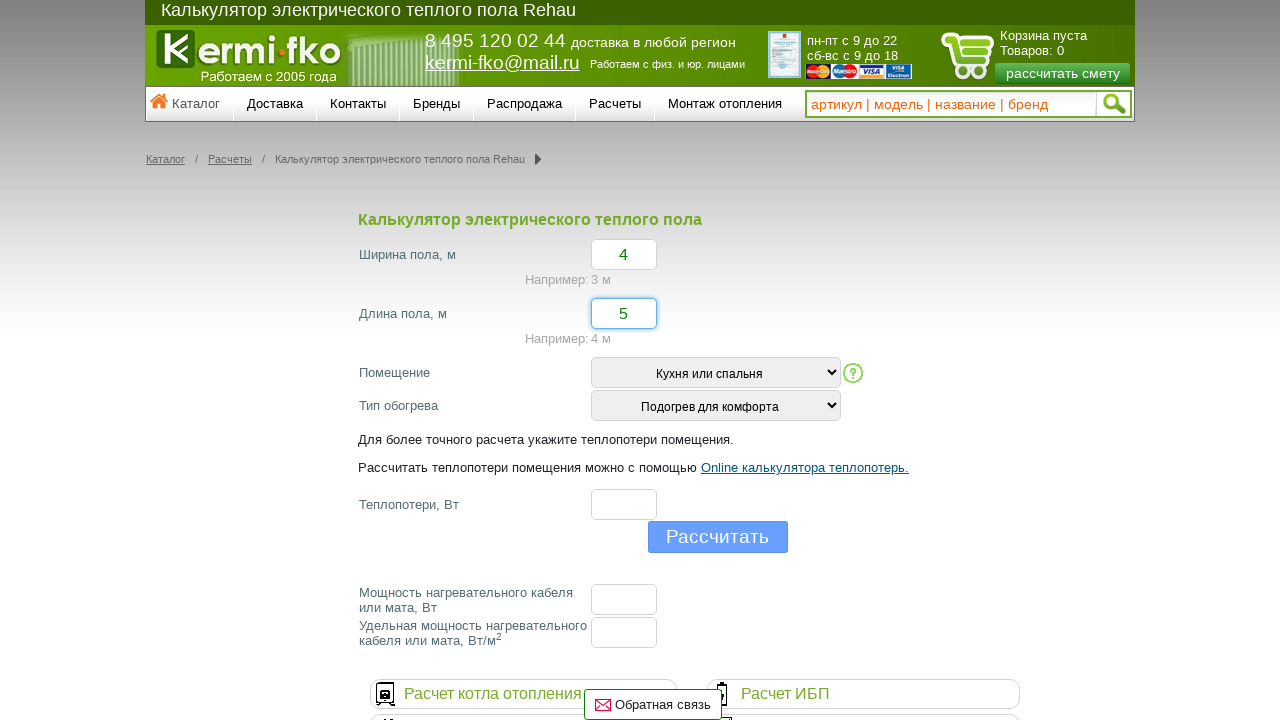

Entered heat loss value: 1568 on #el_f_losses
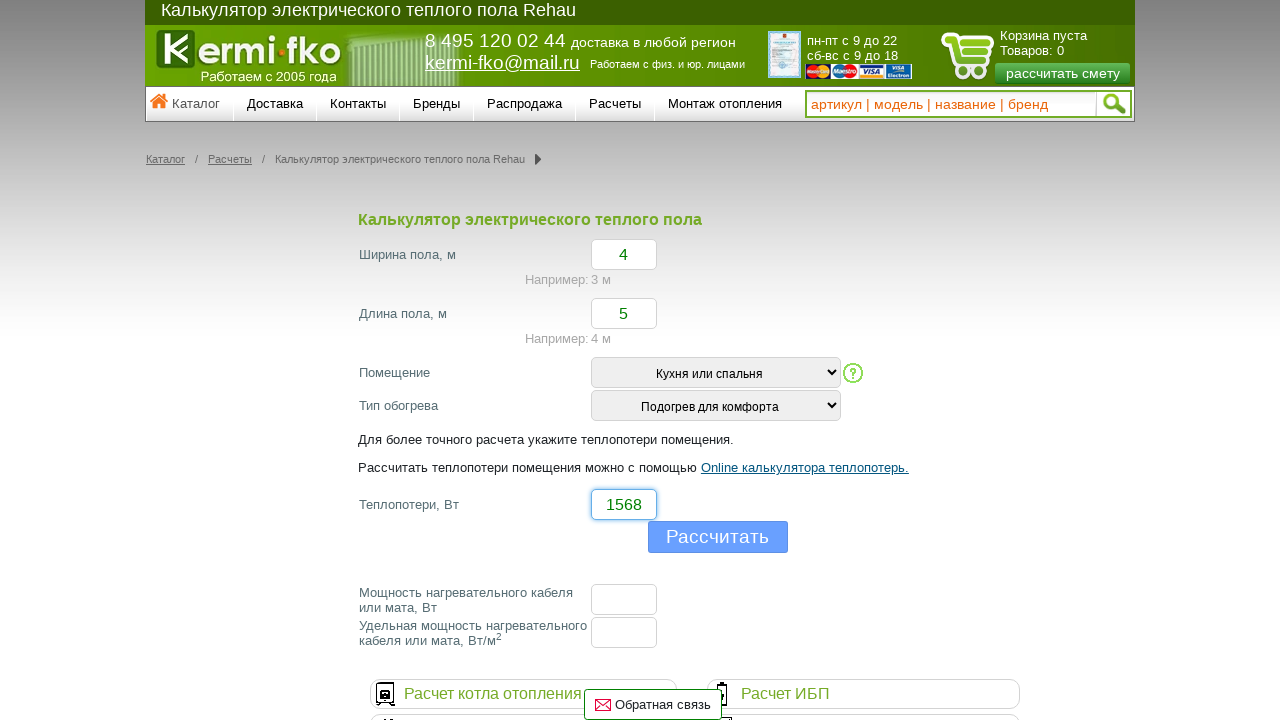

Clicked calculate button at (718, 537) on .buttHFcalc
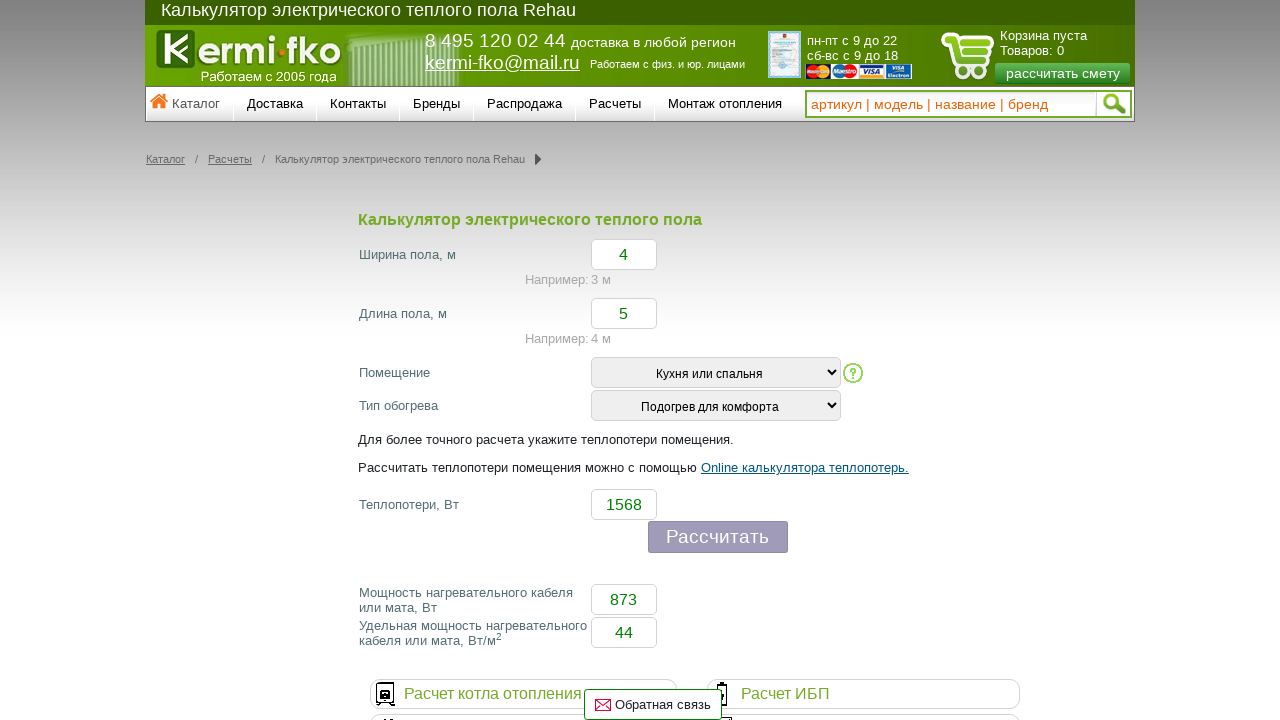

Waited for specific cable power result field to appear
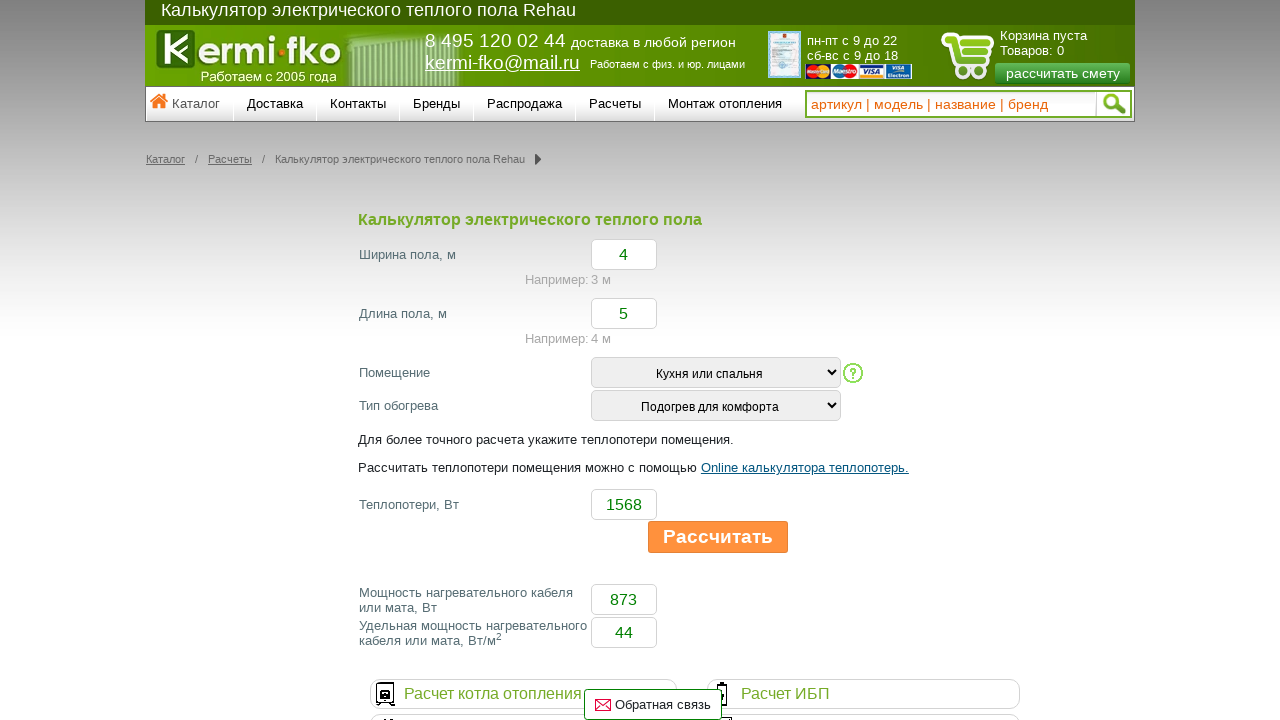

Retrieved specific cable power value: 44
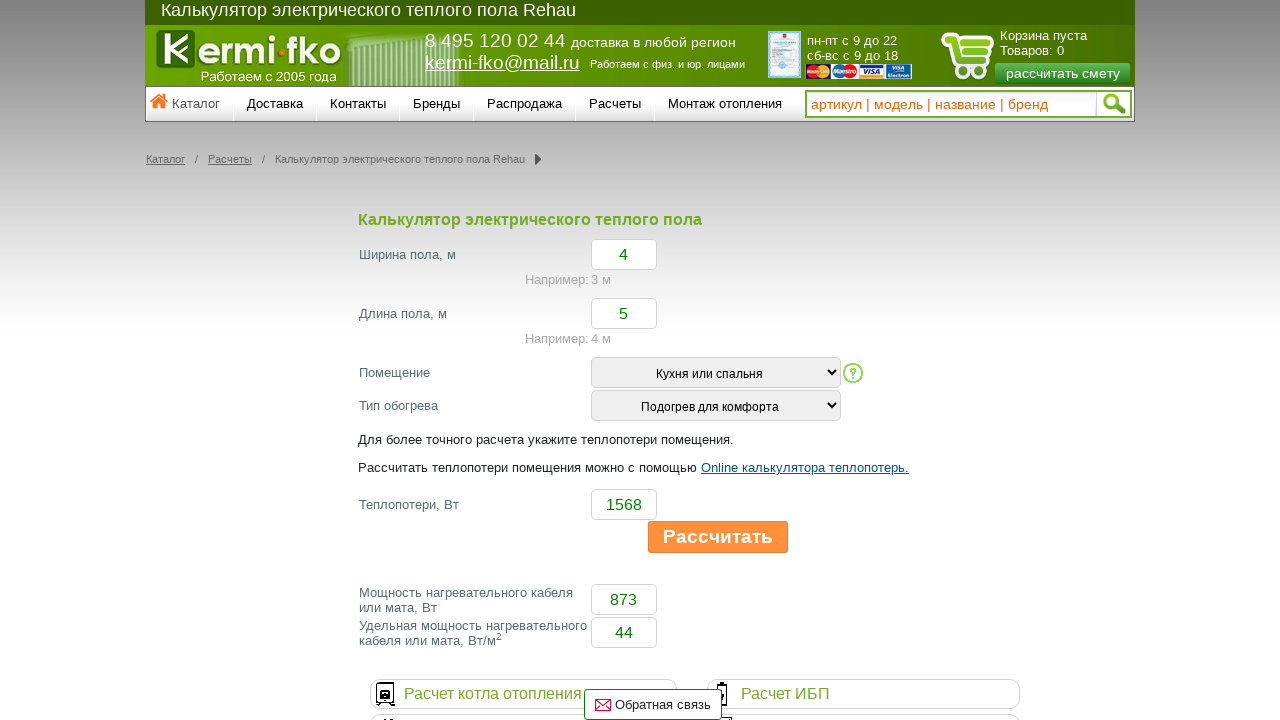

Verified specific cable power calculation equals 44
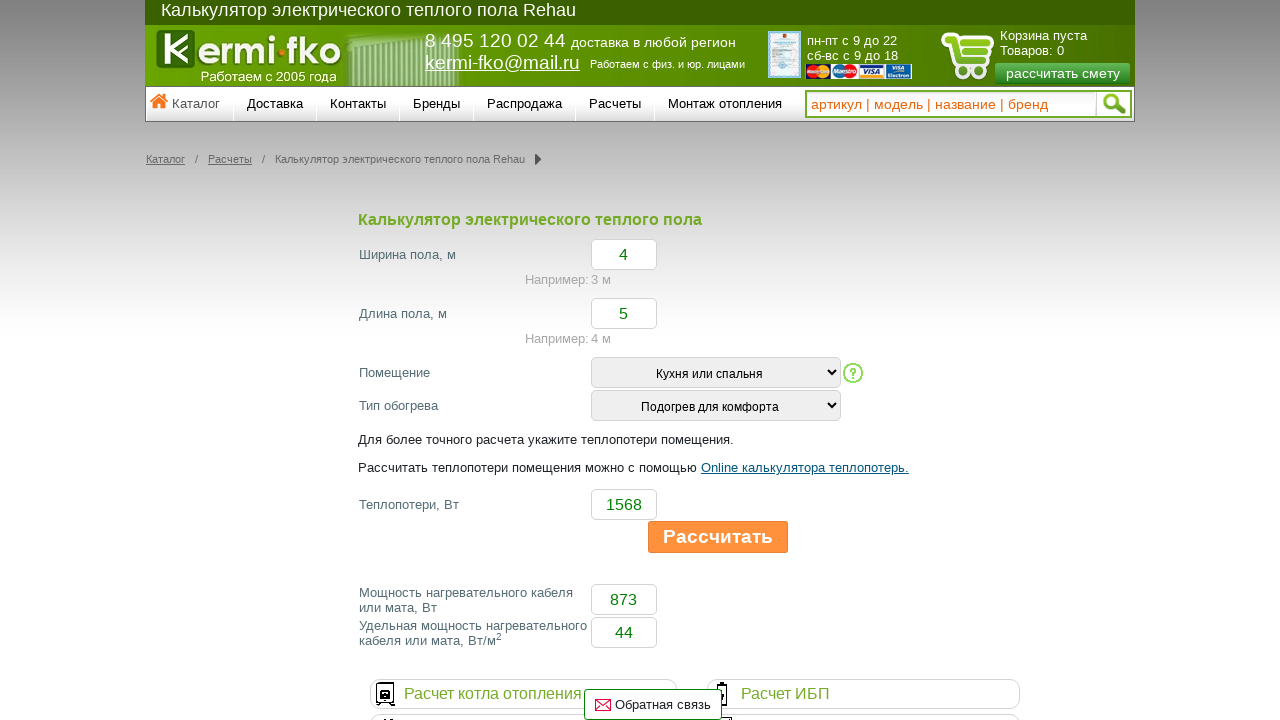

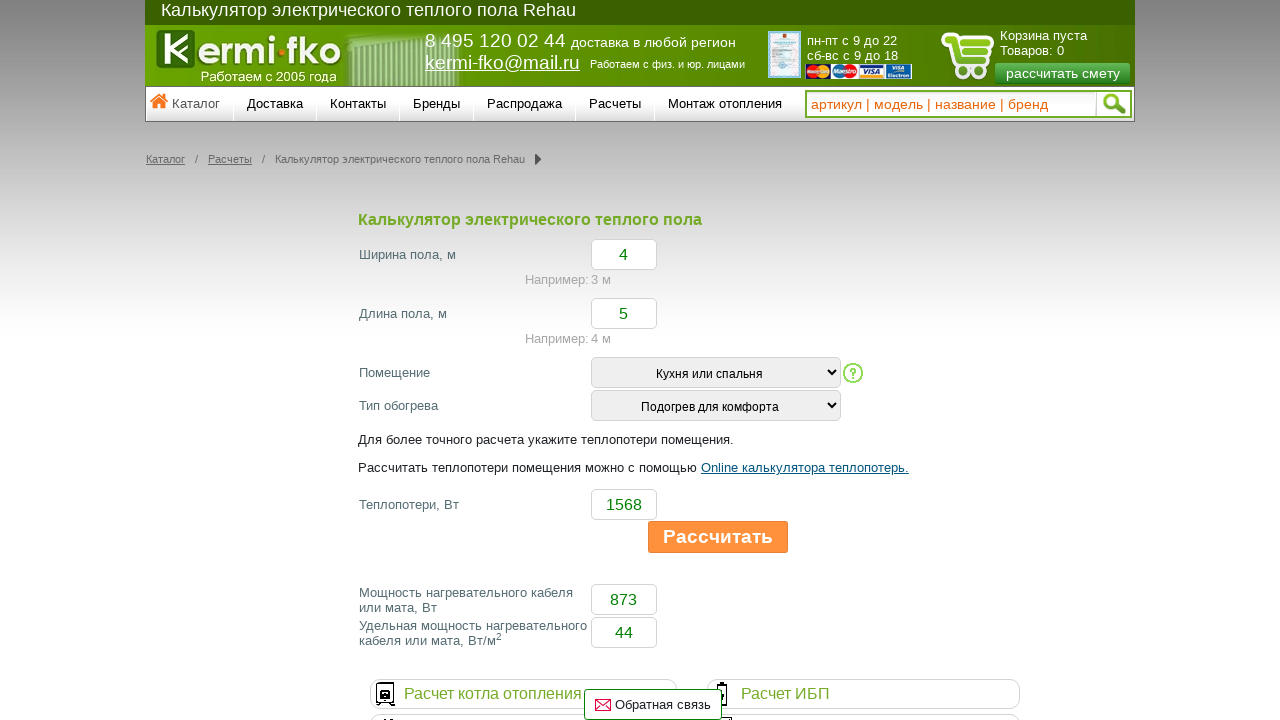